Tests pagination functionality by clicking through all pages of a paginated product table

Starting URL: https://testautomationpractice.blogspot.com/

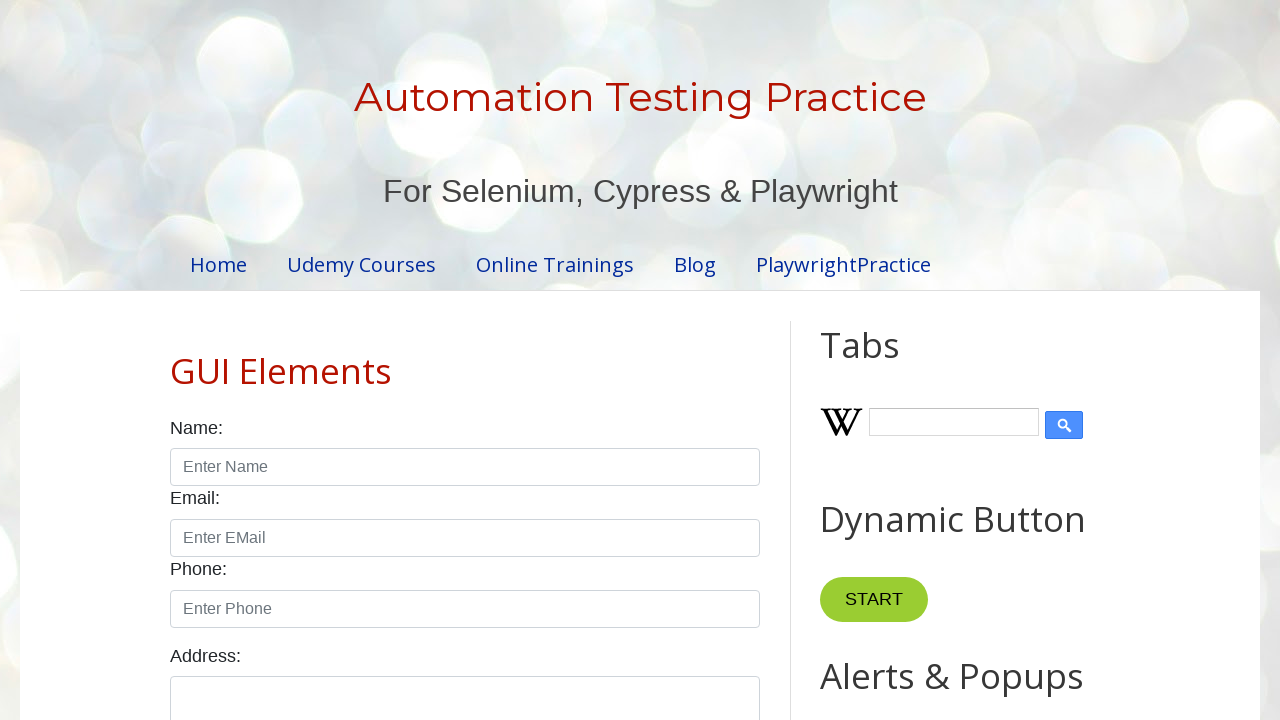

Located the product table element
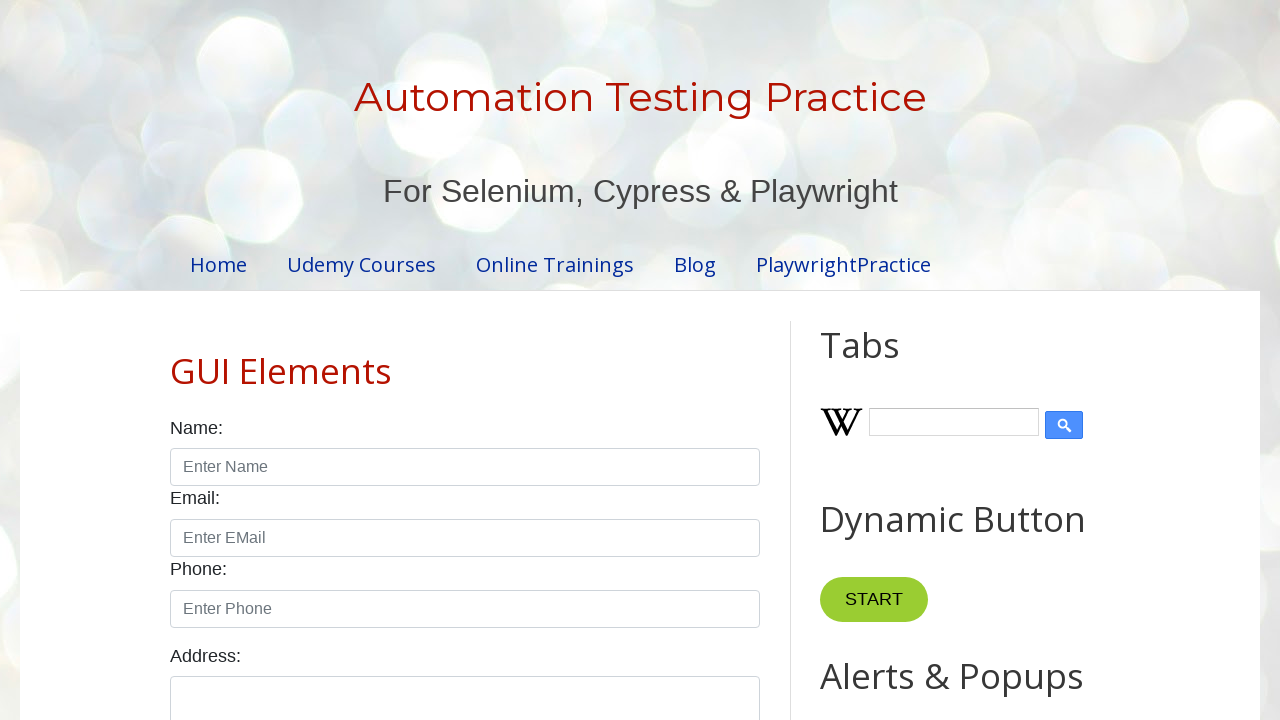

Located pagination links
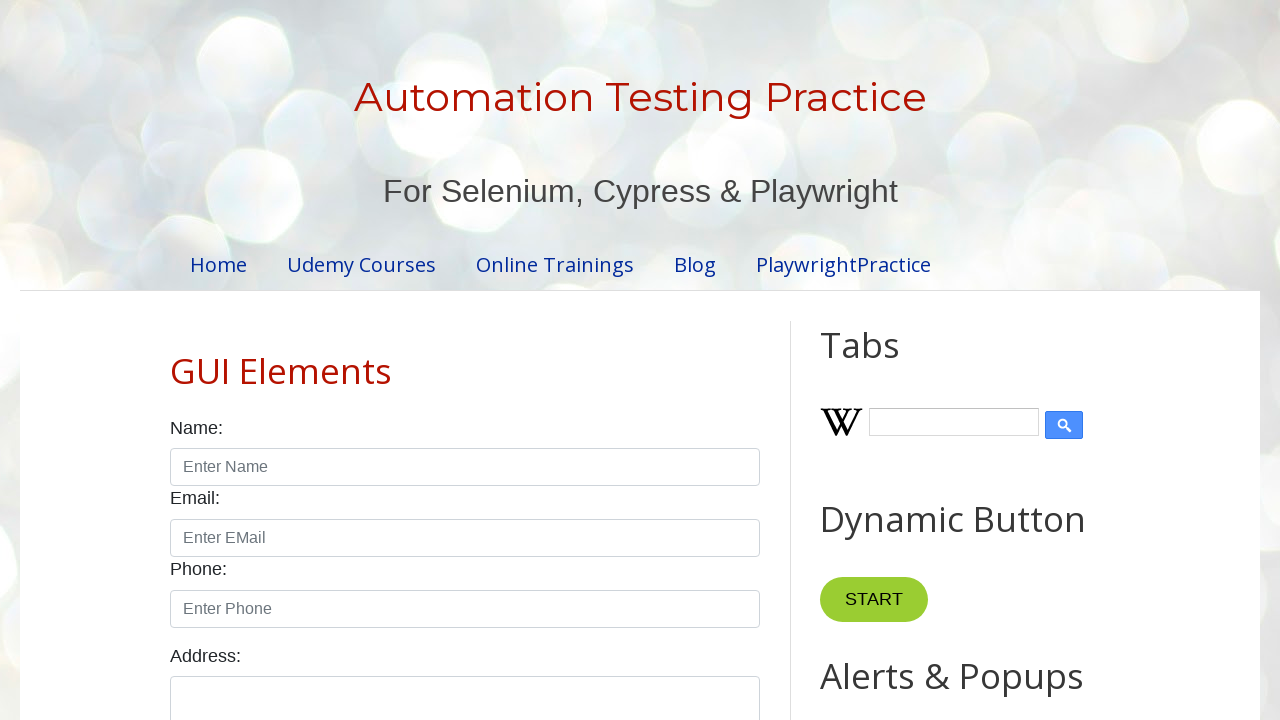

Pagination links became visible
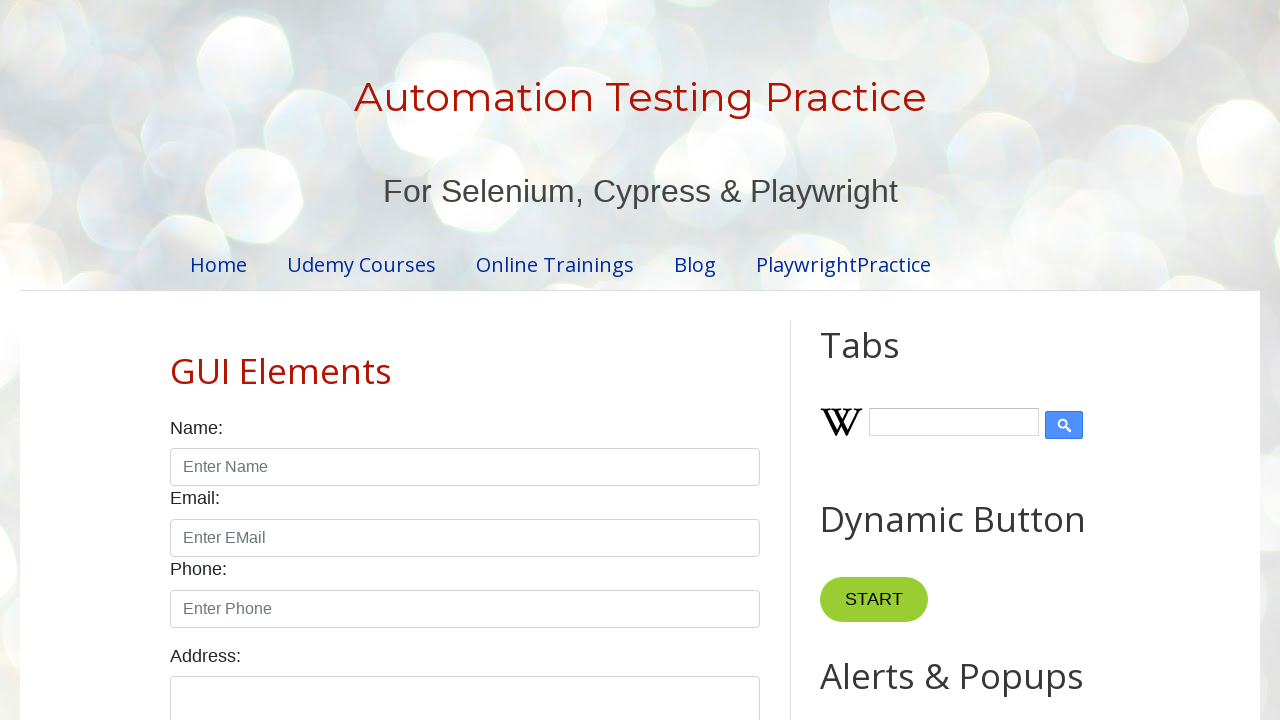

Retrieved total number of pages: 4
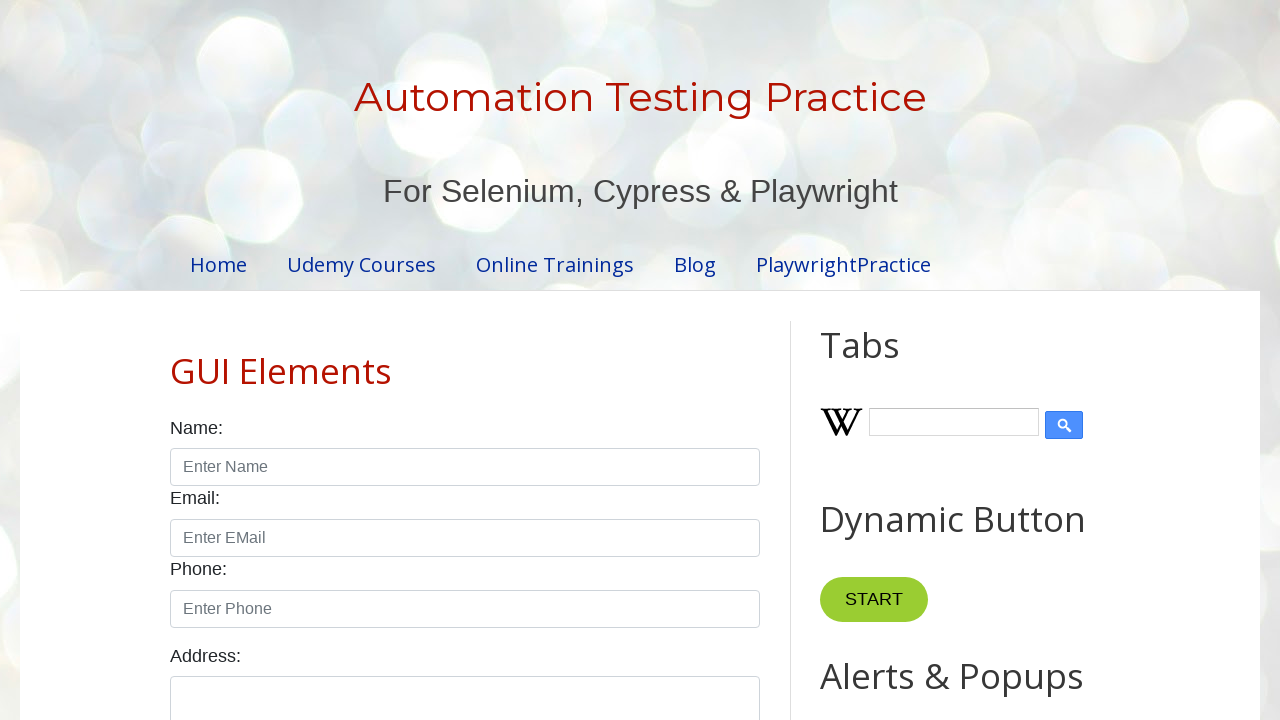

Clicked pagination link for page 2 at (456, 361) on #pagination li a >> nth=1
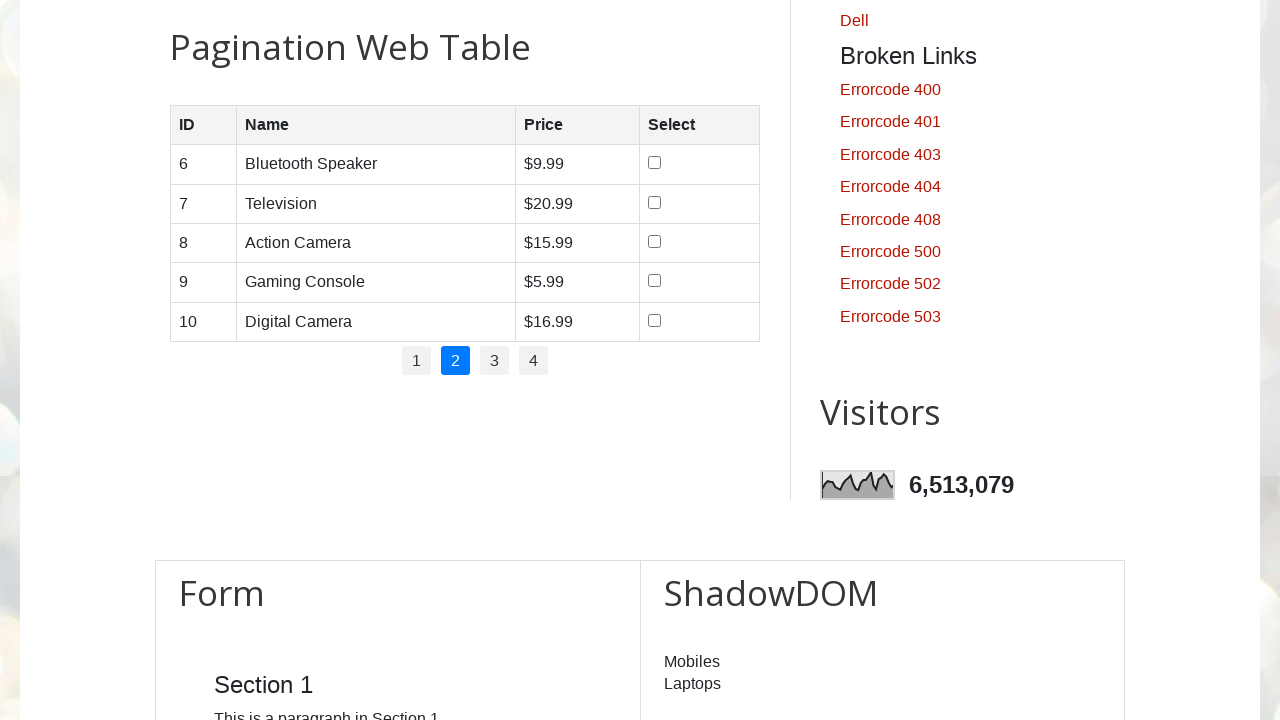

Product table updated on page 2
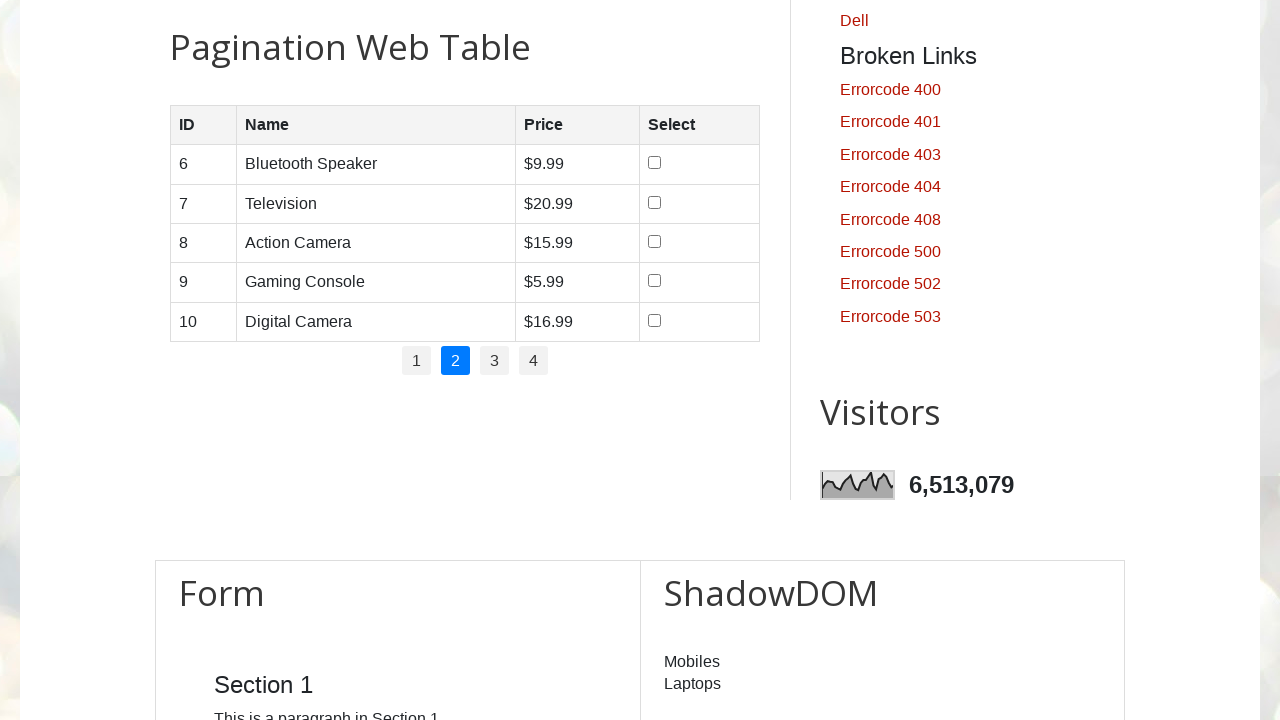

Clicked pagination link for page 3 at (494, 361) on #pagination li a >> nth=2
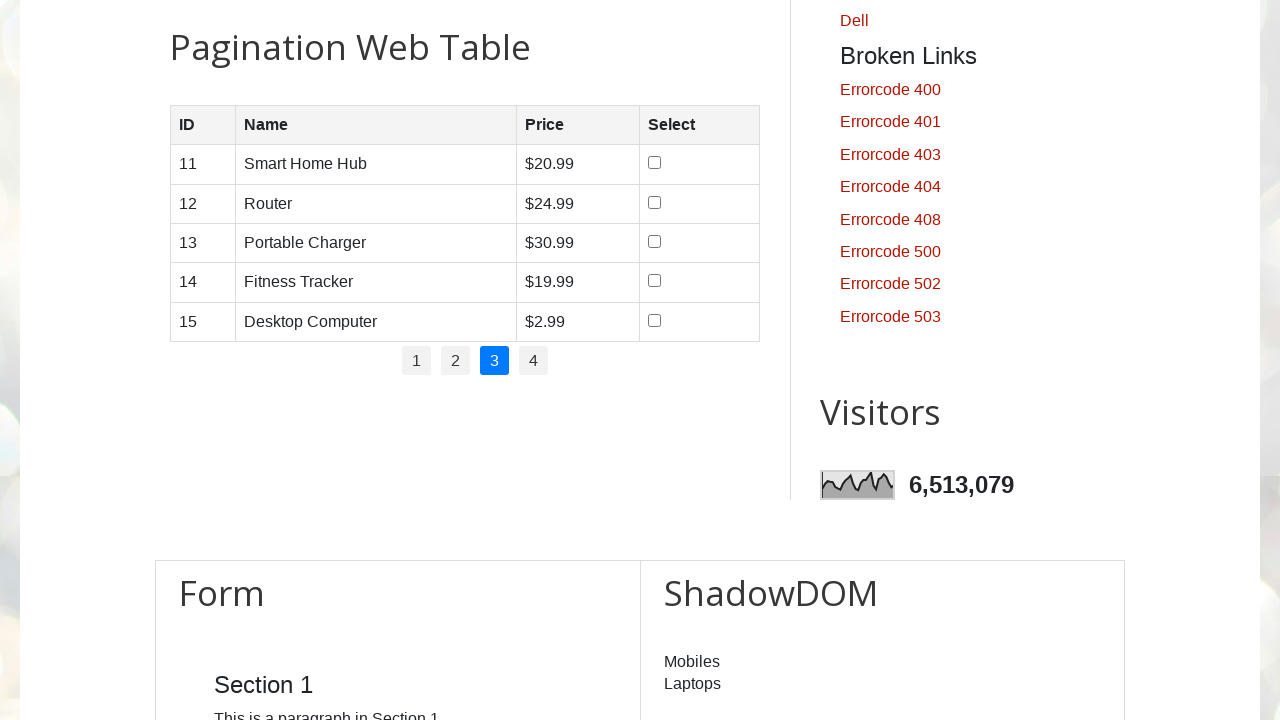

Product table updated on page 3
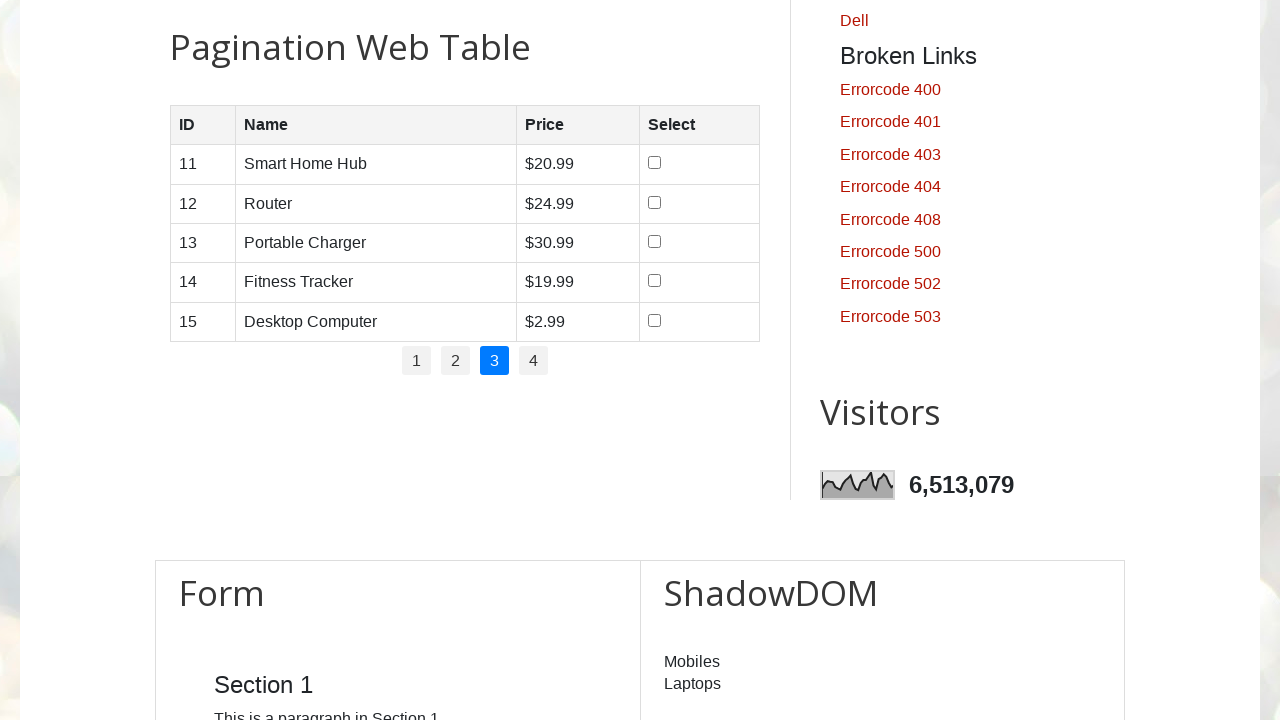

Clicked pagination link for page 4 at (534, 361) on #pagination li a >> nth=3
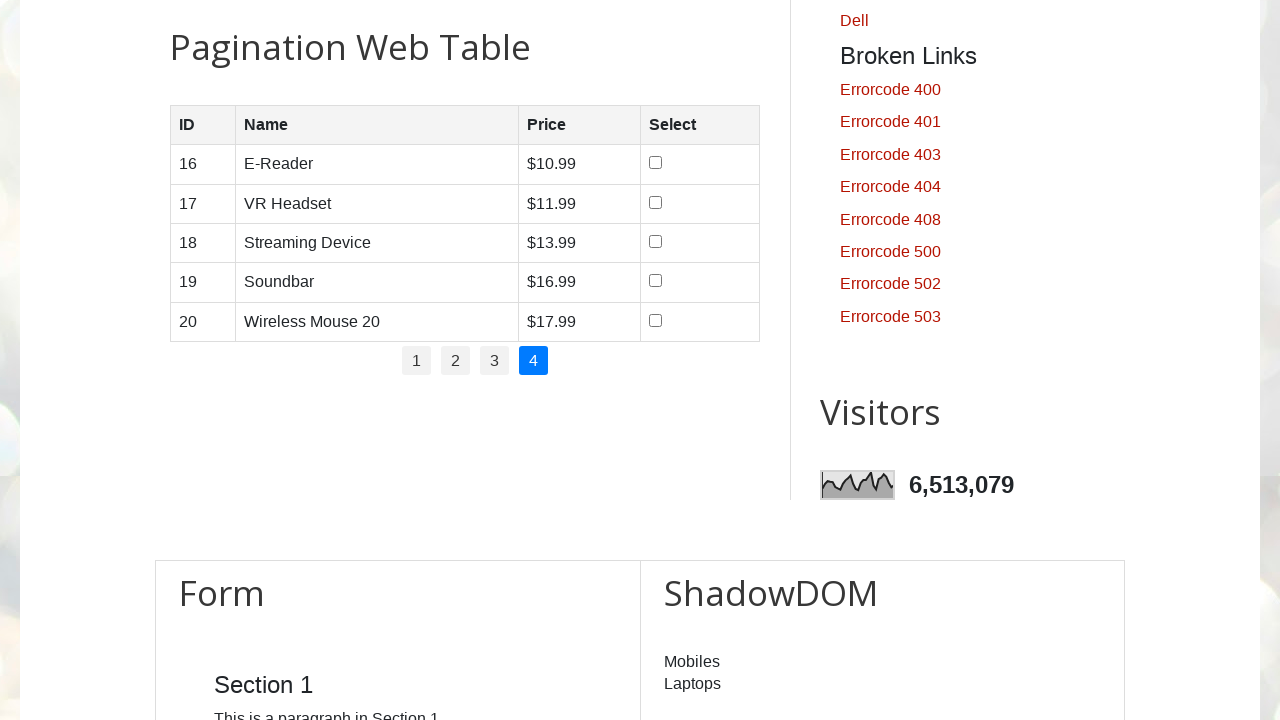

Product table updated on page 4
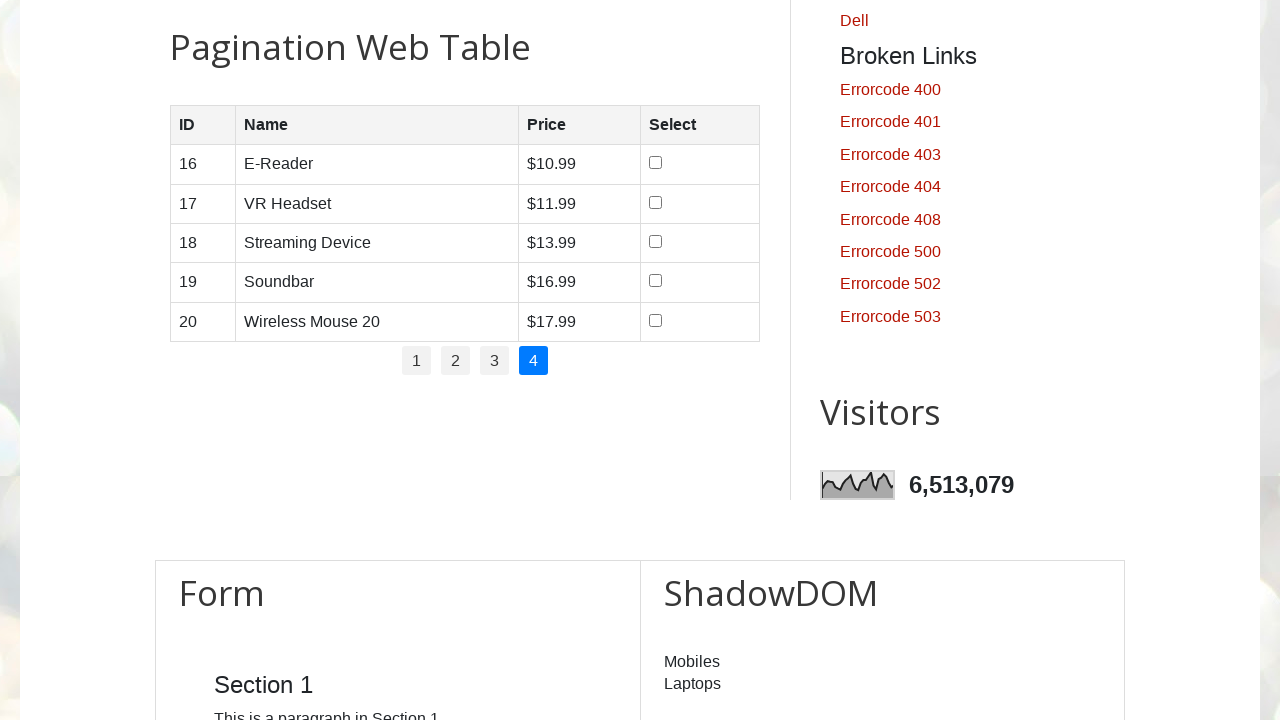

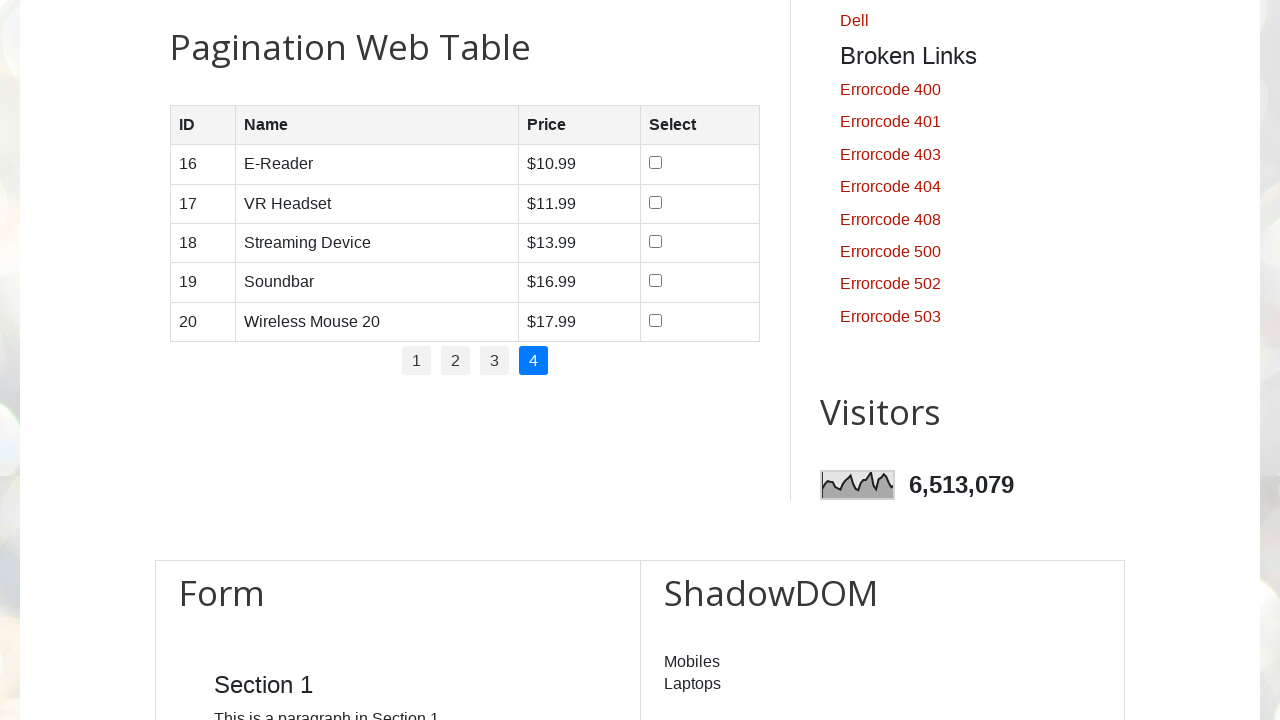